Tests a form submission by filling in full name, email, current address, and permanent address fields, then clicking submit

Starting URL: https://demoqa.com/text-box

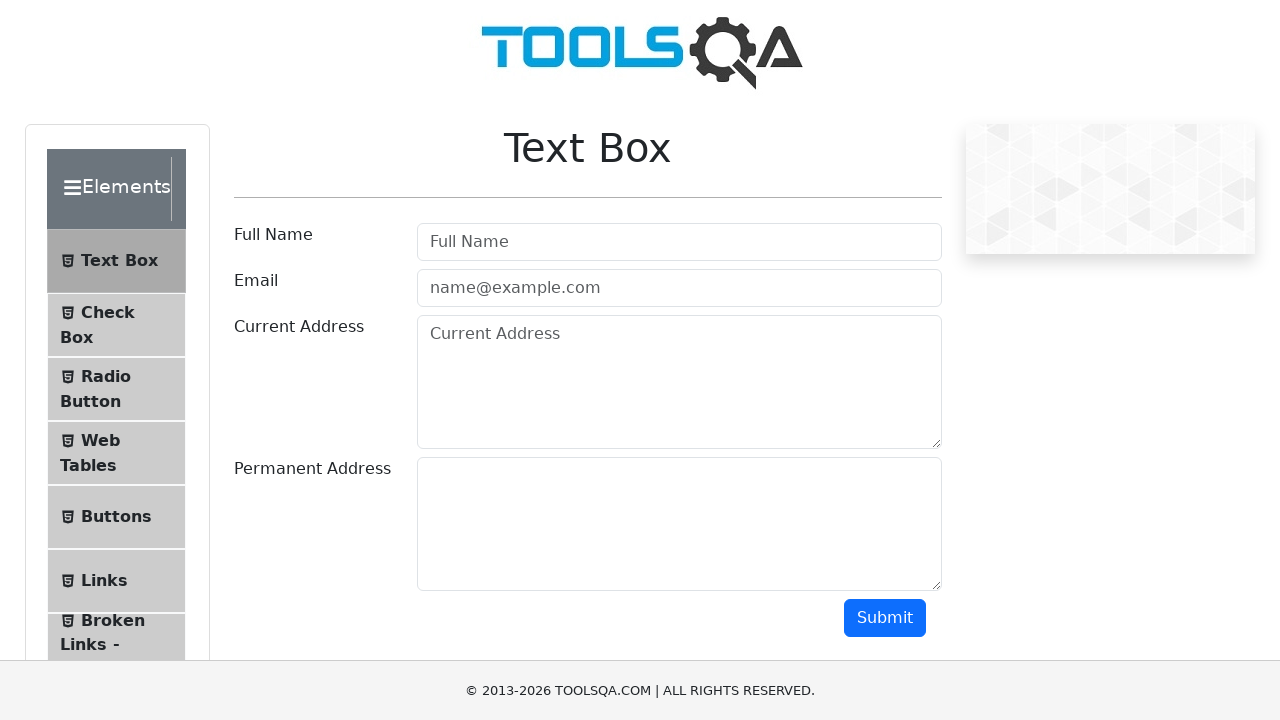

Filled in full name field with 'Automation' on input[placeholder='Full Name']
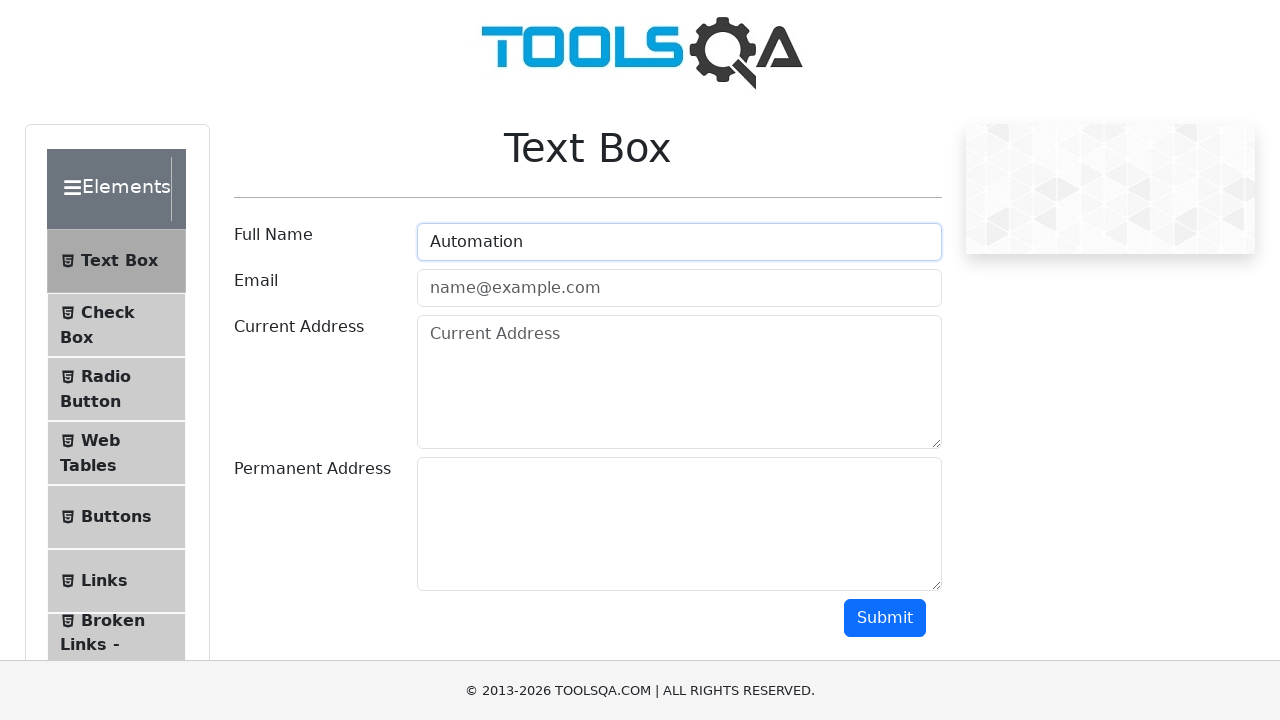

Filled in email field with 'Testing@gmail.com' on input[placeholder='name@example.com']
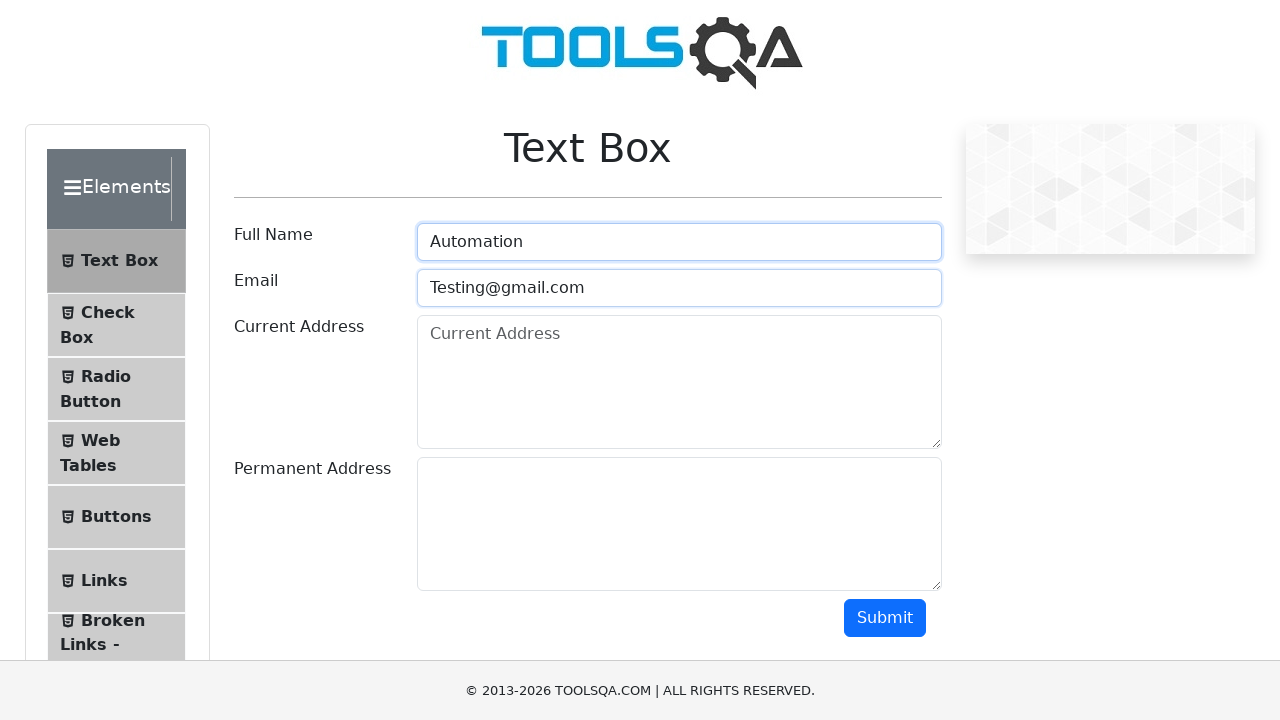

Filled in current address field with 'Testing Current Address' on #currentAddress
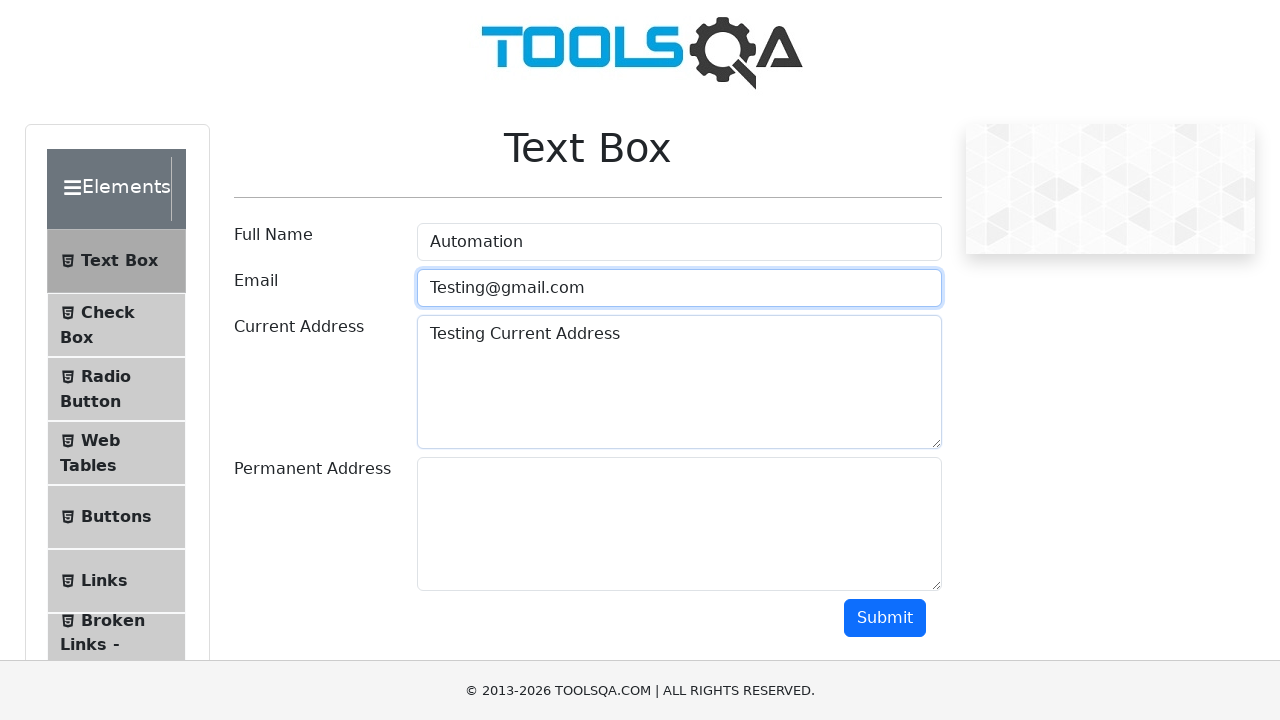

Filled in permanent address field with 'Testing Permanent Address' on #permanentAddress
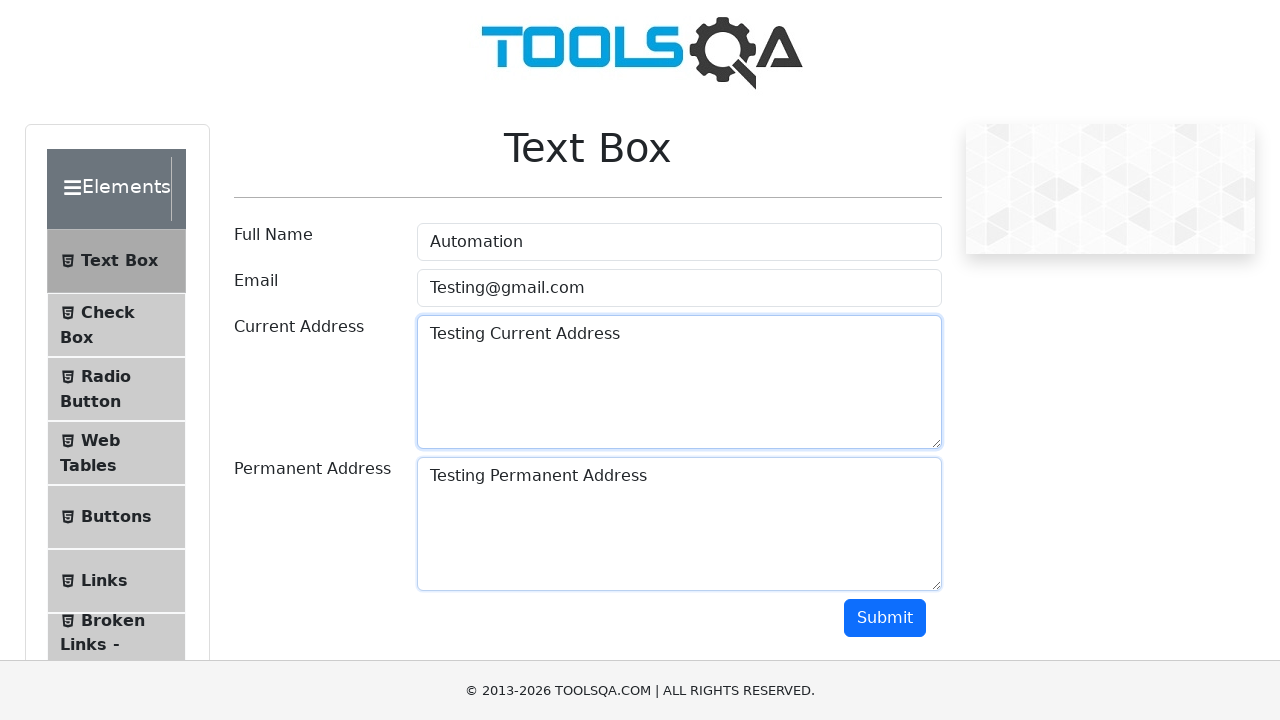

Scrolled down 300 pixels to reveal submit button
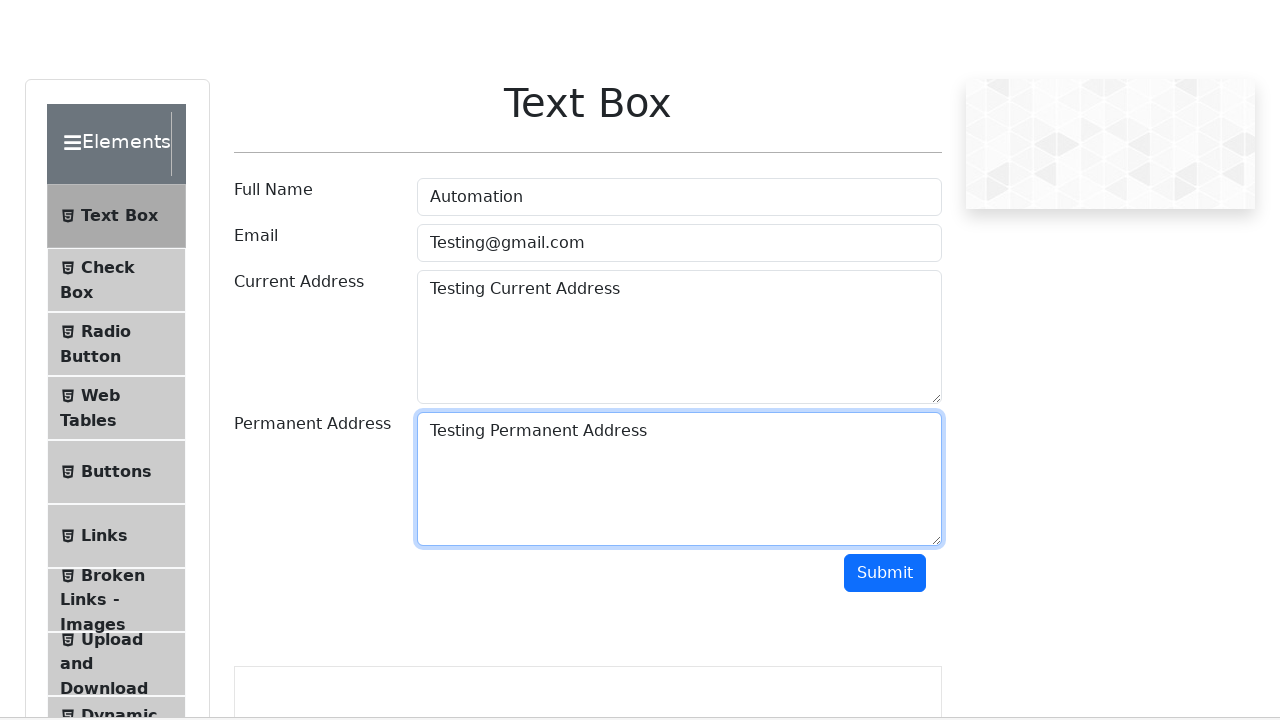

Clicked submit button to submit form at (885, 318) on #submit
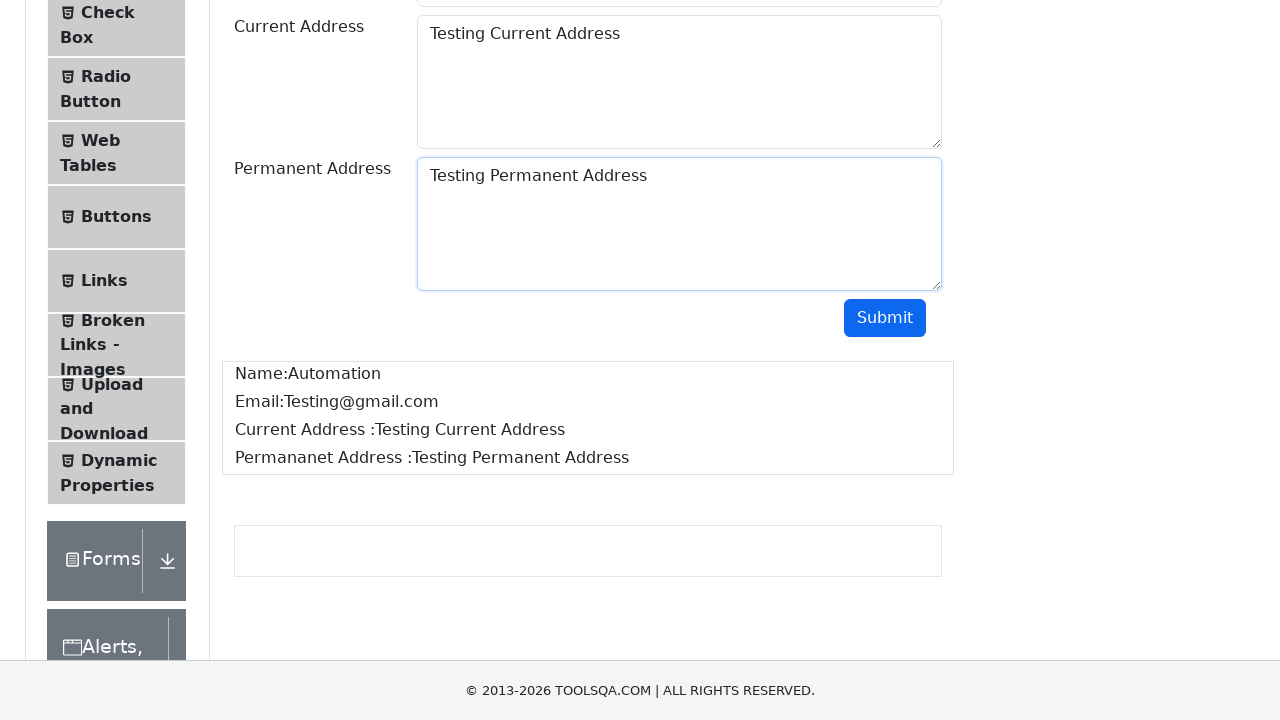

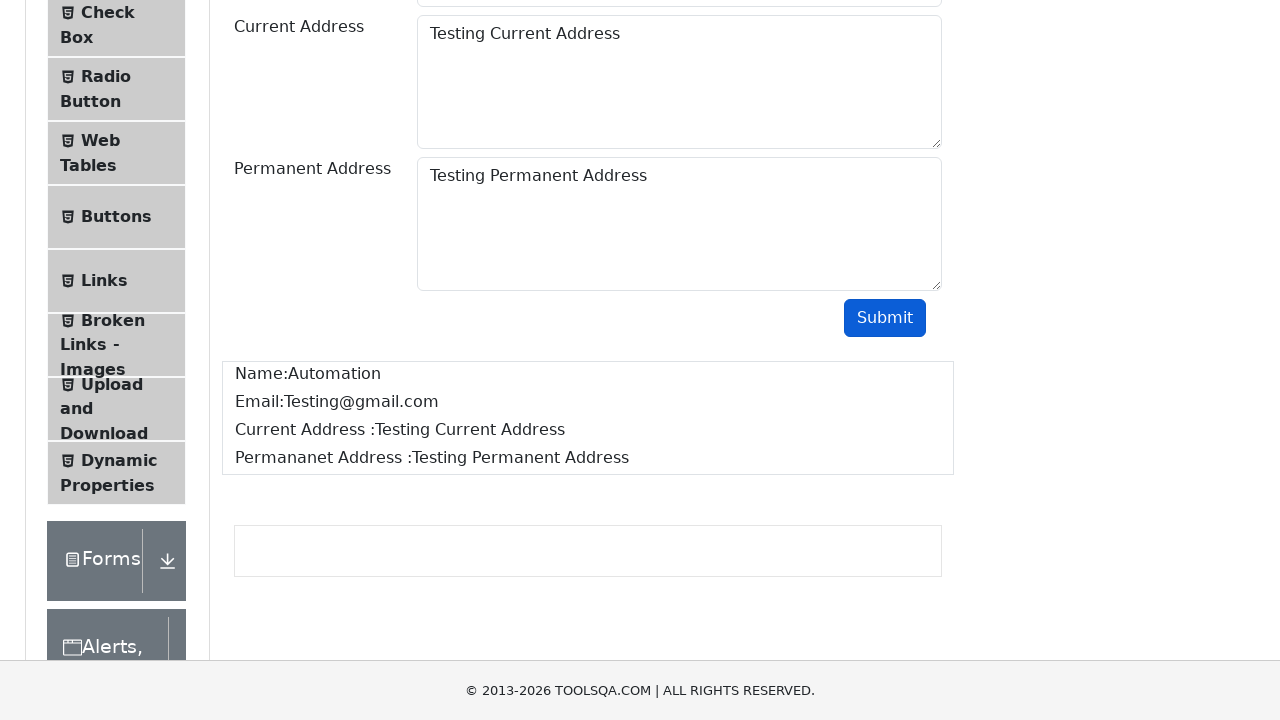